Tests tooltip display by hovering over an age input field and verifying the tooltip text

Starting URL: https://automationfc.github.io/jquery-tooltip/

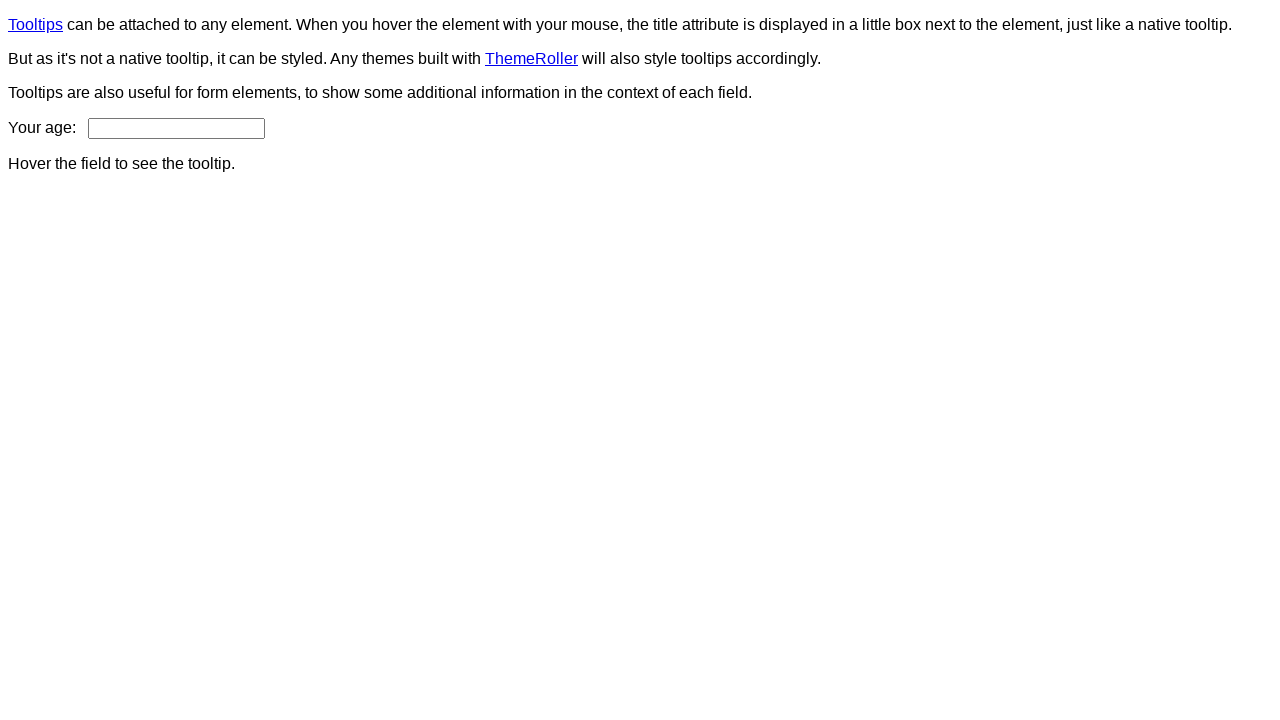

Hovered over age input field to trigger tooltip at (176, 128) on #age
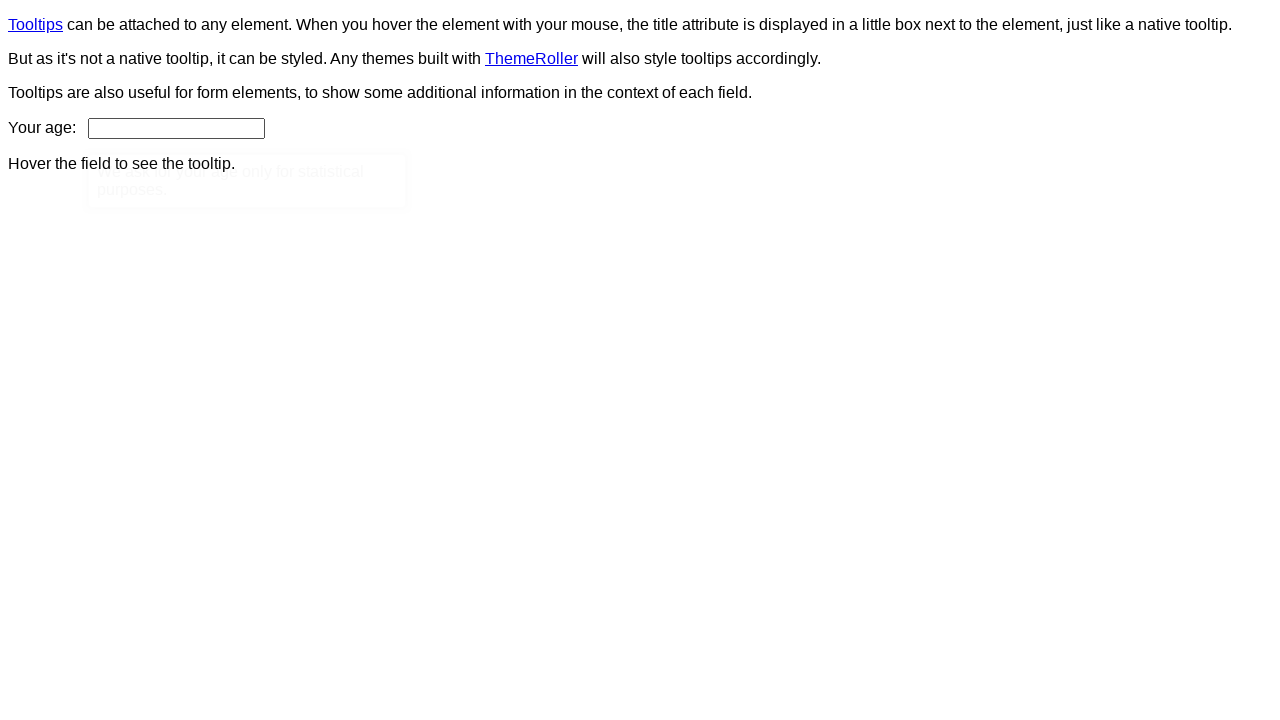

Located tooltip element
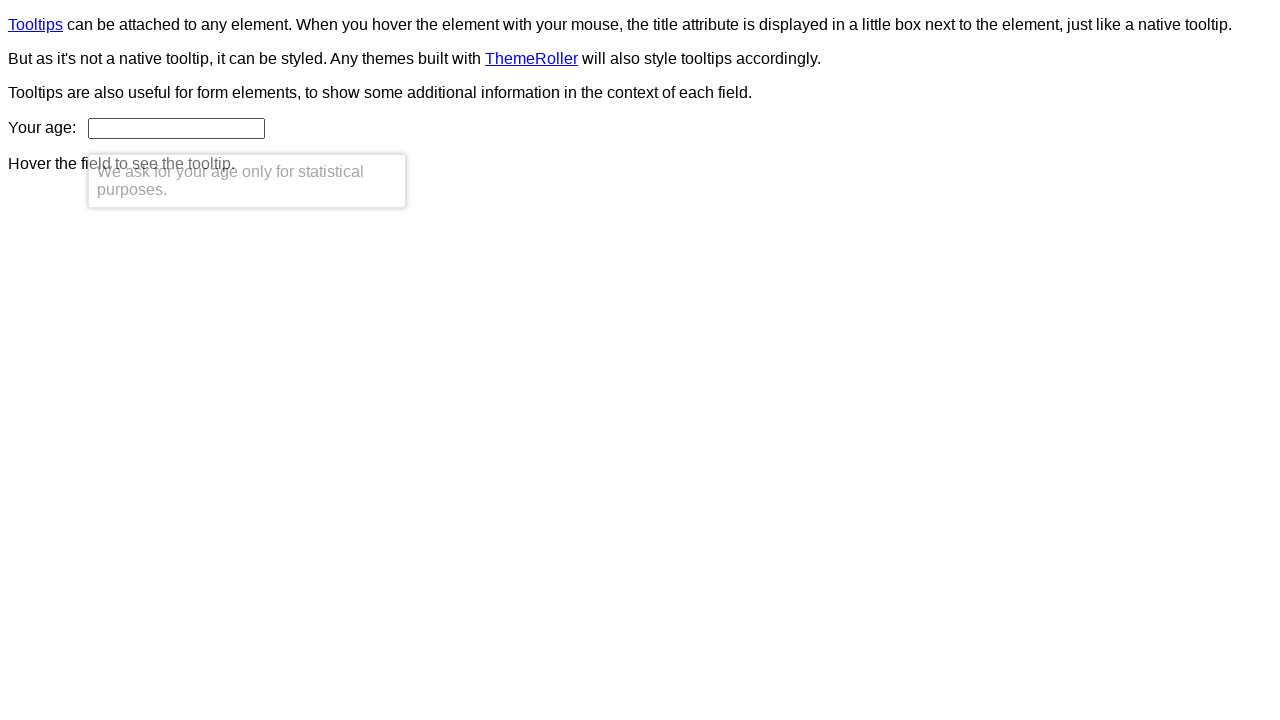

Verified tooltip text content matches expected value: 'We ask for your age only for statistical purposes.'
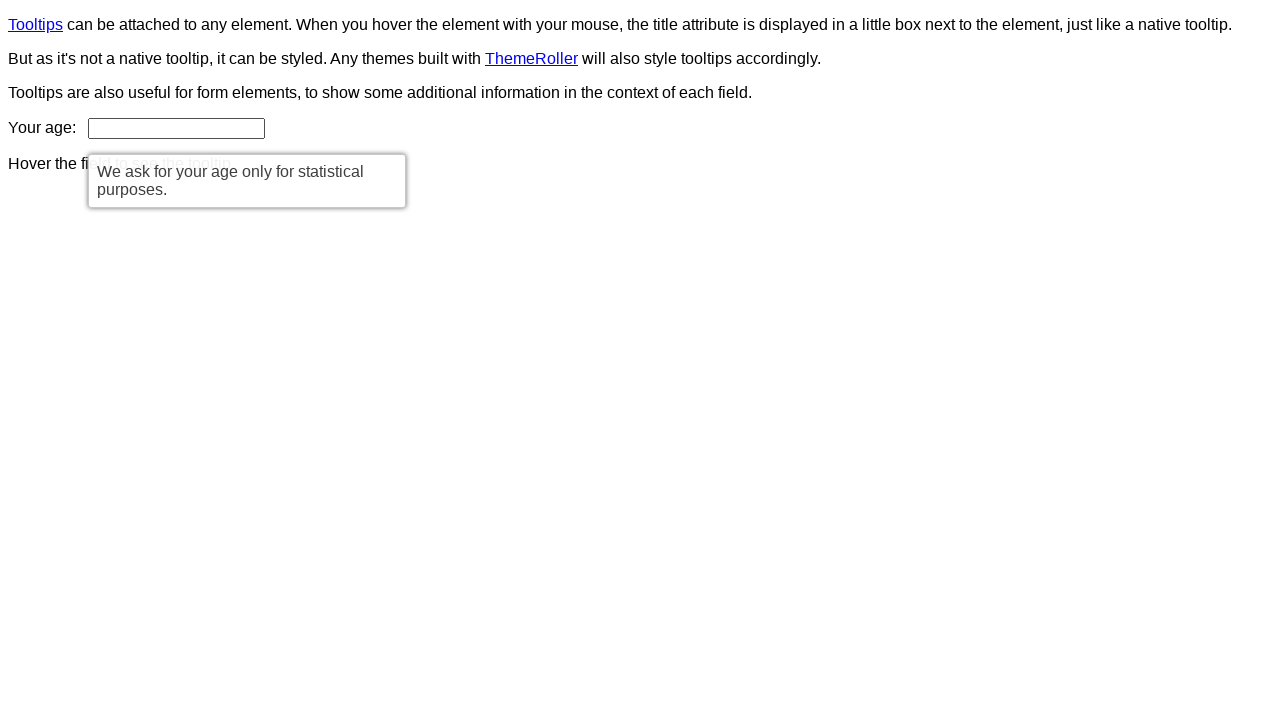

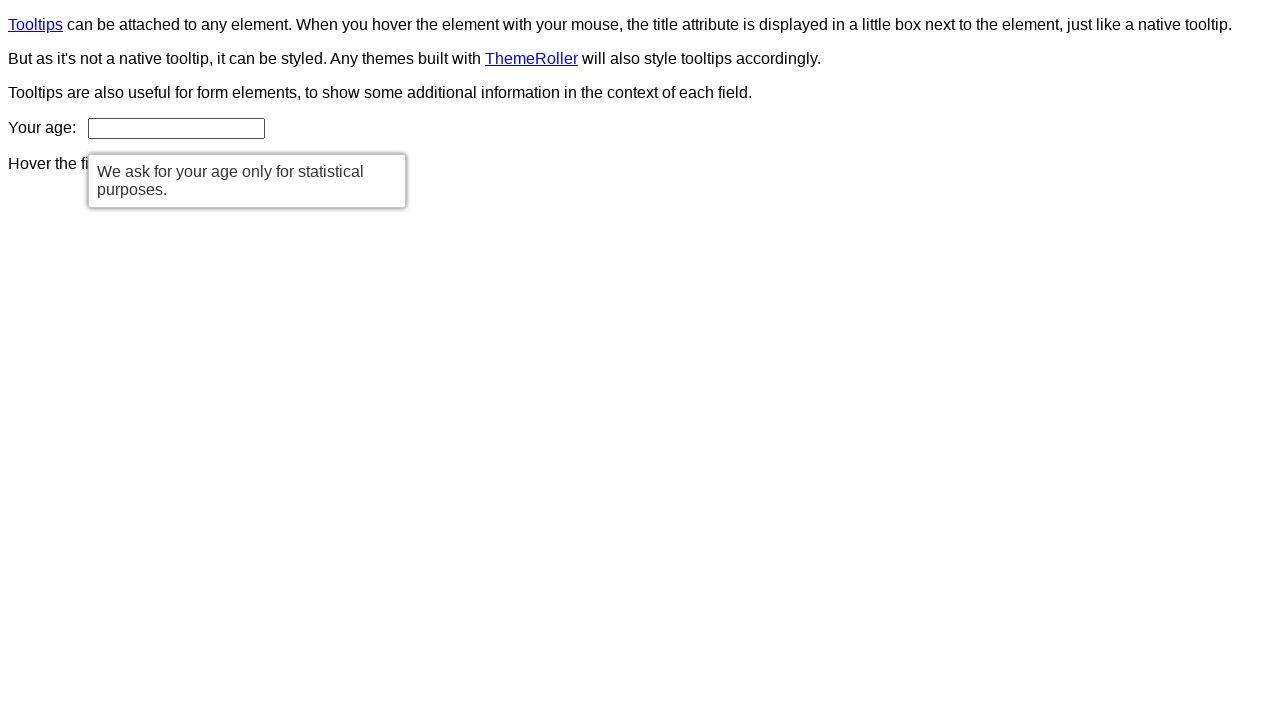